Tests a number input field by entering a numeric value, using arrow keys to increment/decrement the value, and verifying that non-numeric characters are not accepted.

Starting URL: http://the-internet.herokuapp.com/inputs

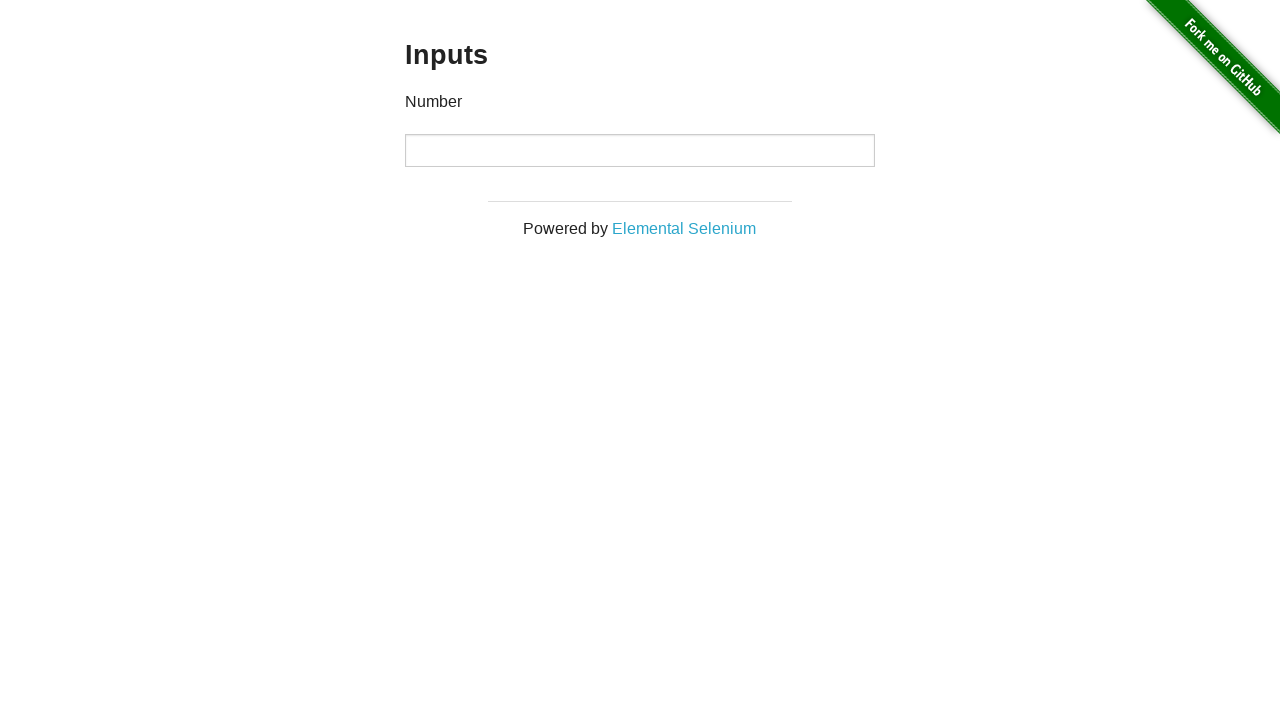

Filled number input field with '1' on input
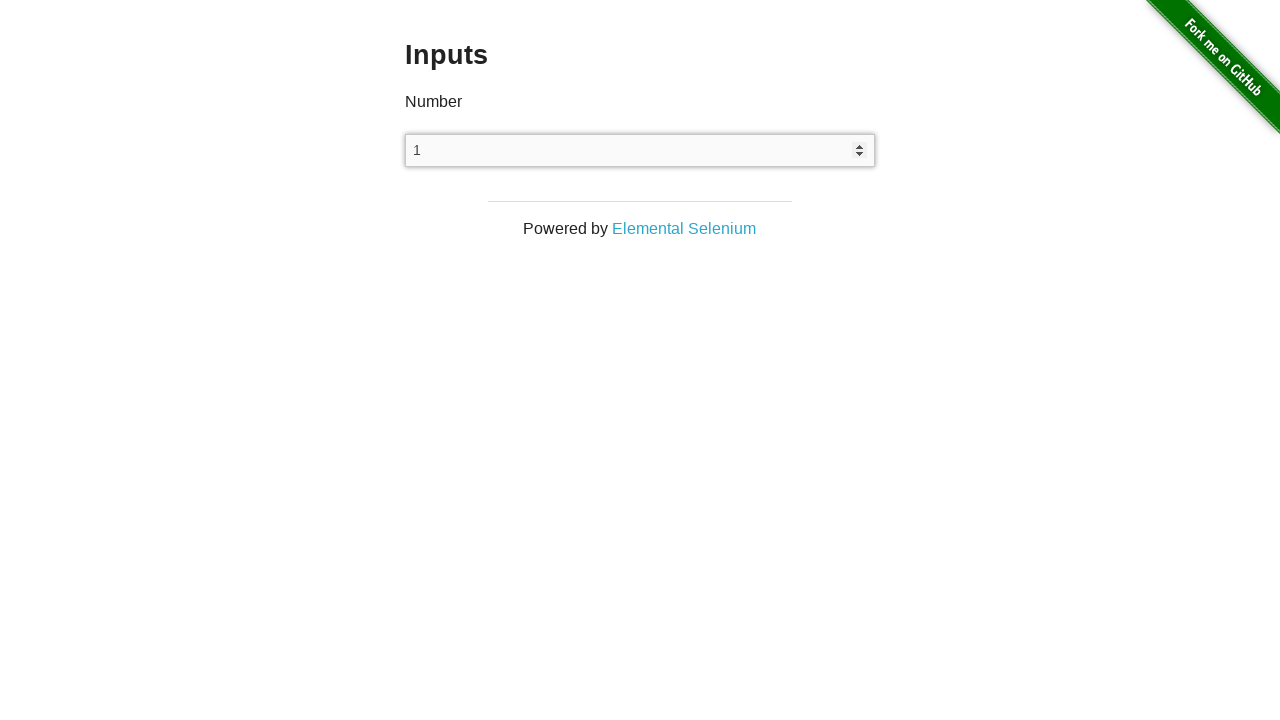

Verified input value is '1'
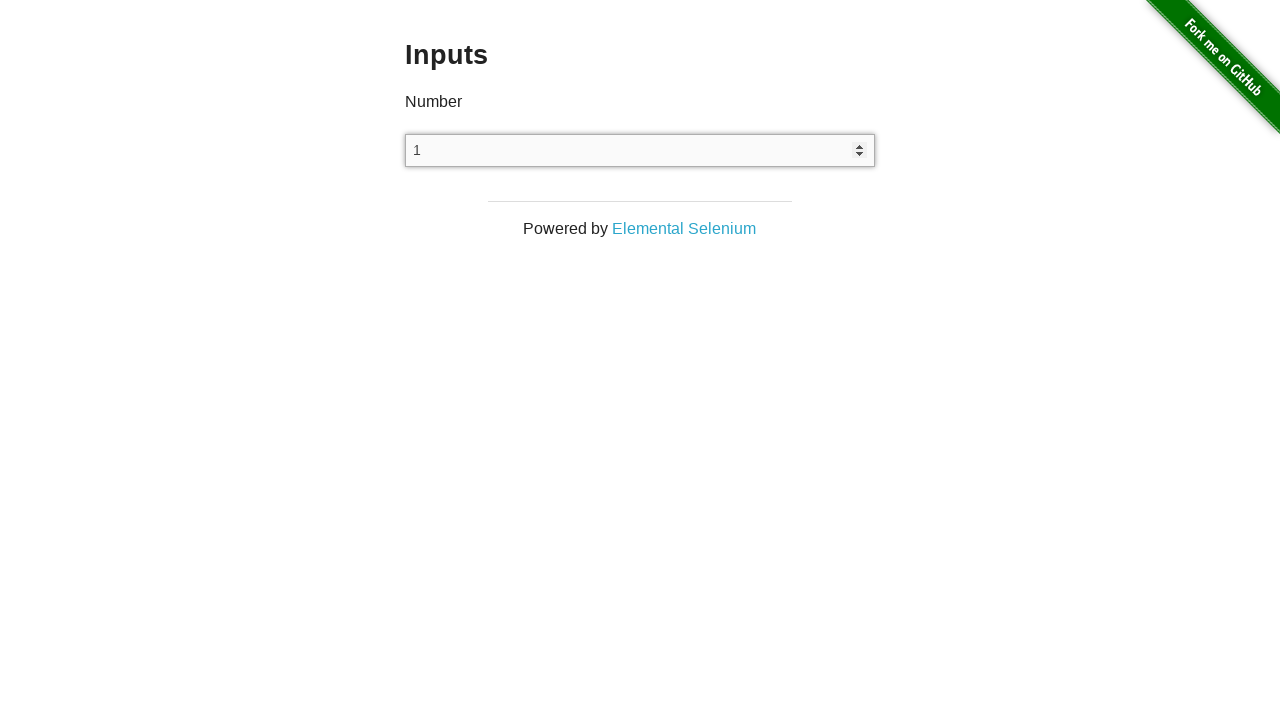

Pressed ArrowUp to increment the input value on input
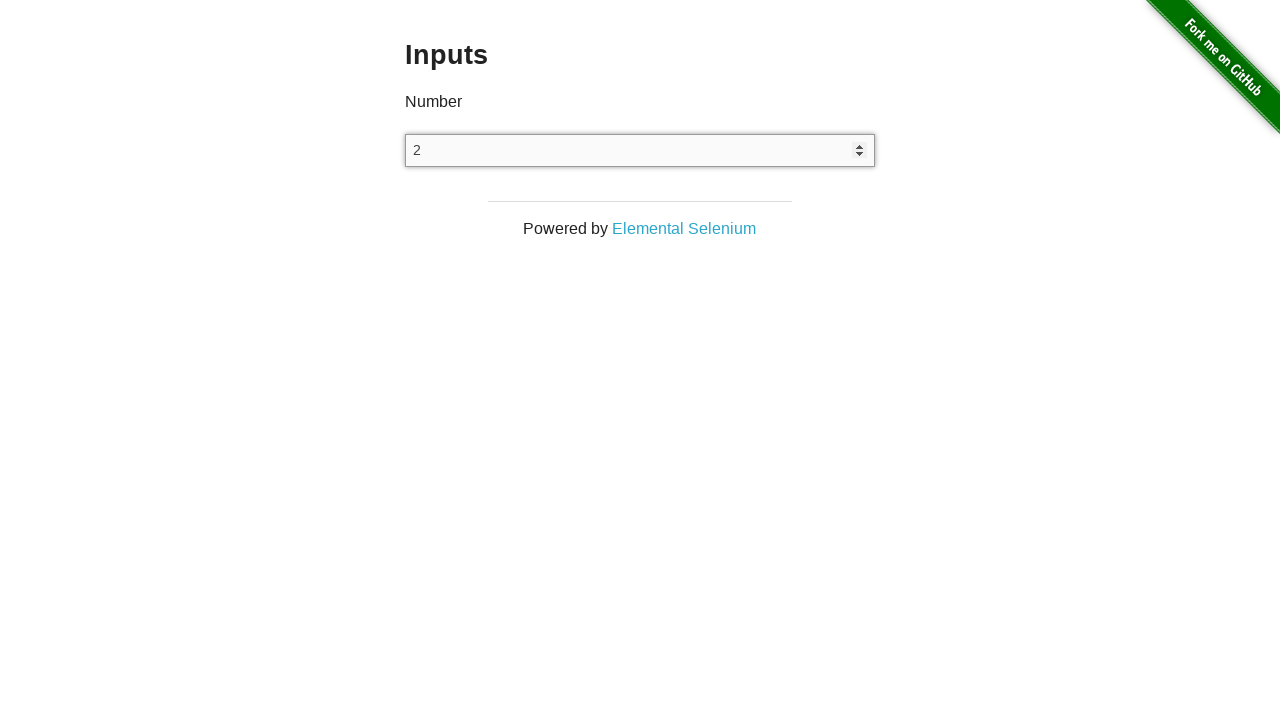

Verified input value incremented to '2'
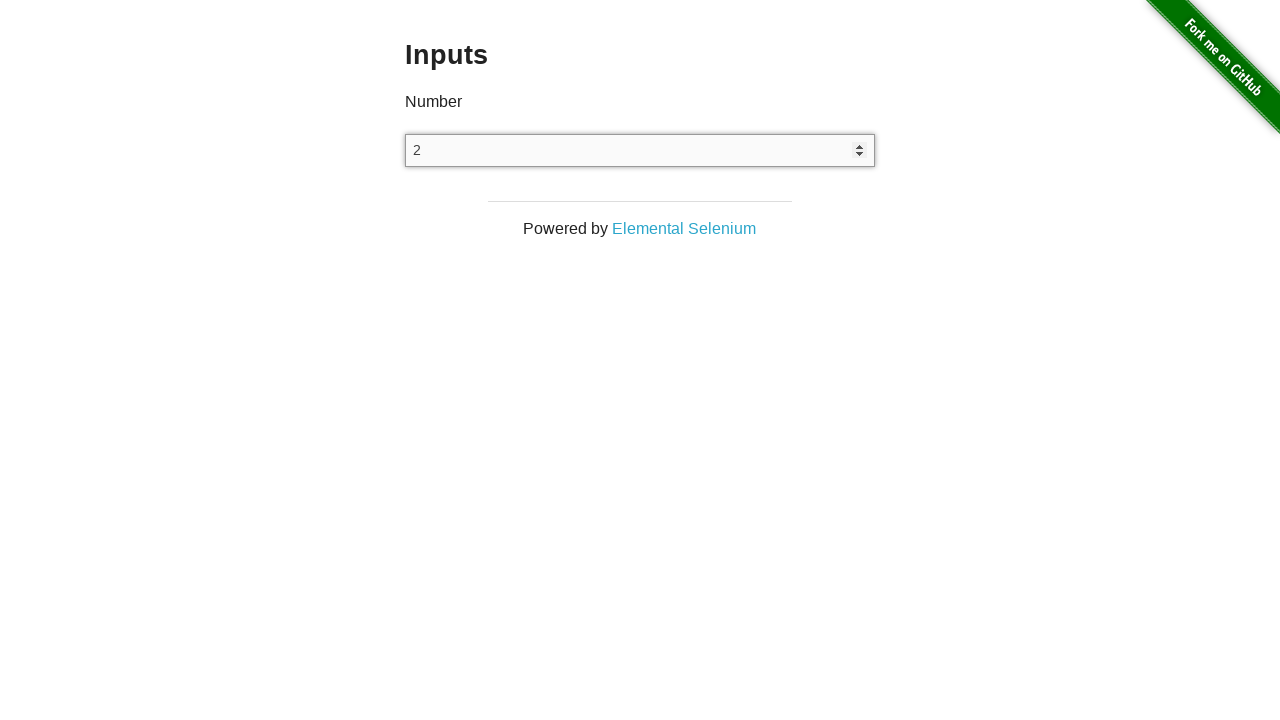

Pressed ArrowDown to decrement the input value on input
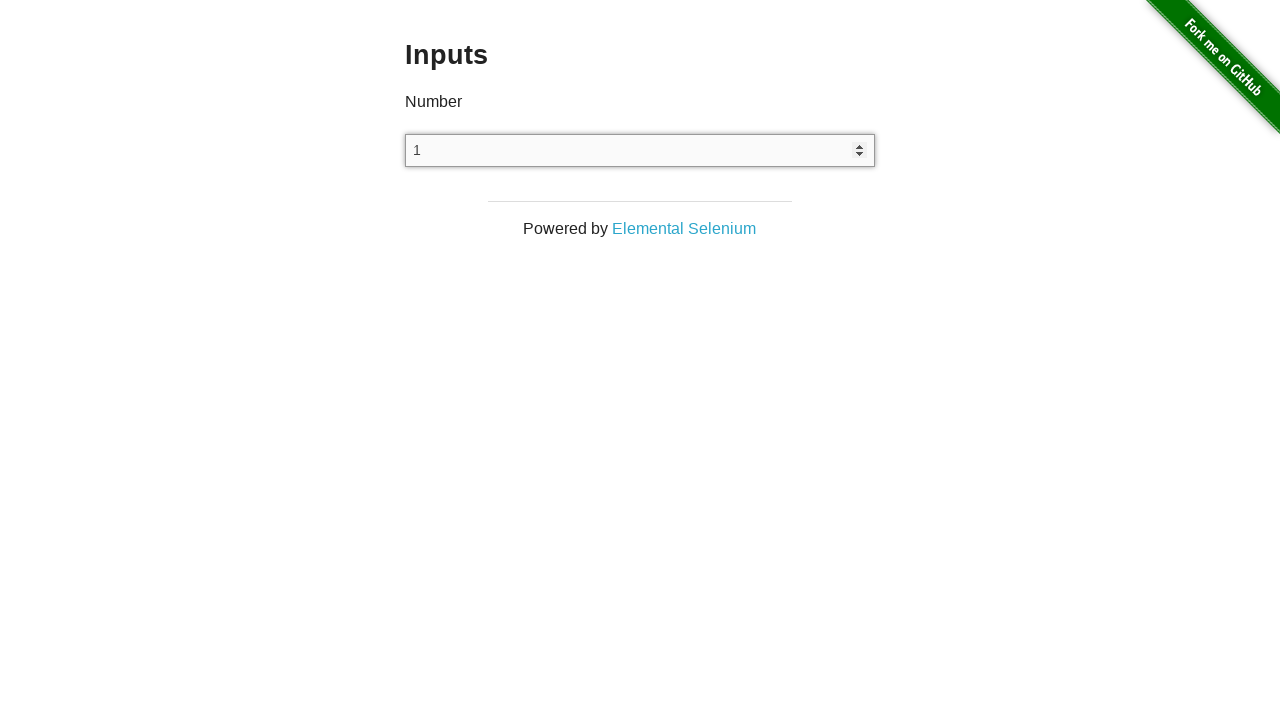

Verified input value decremented back to '1'
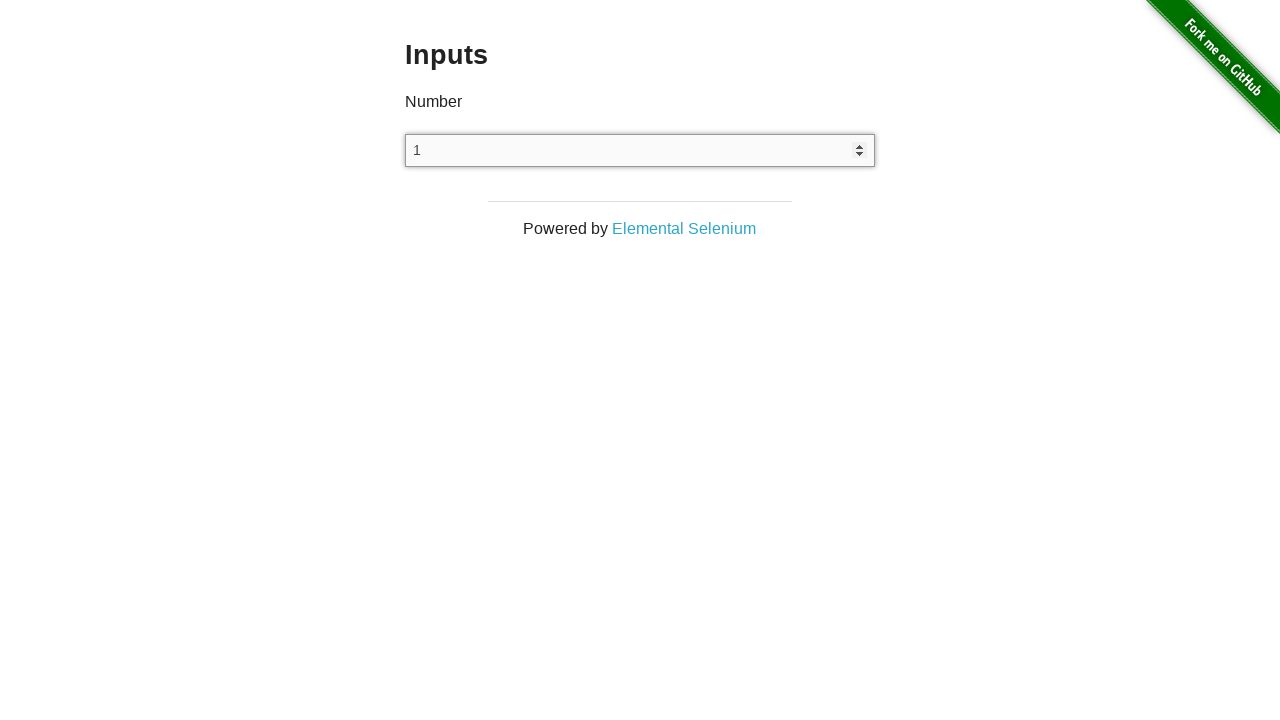

Cleared the input field on input
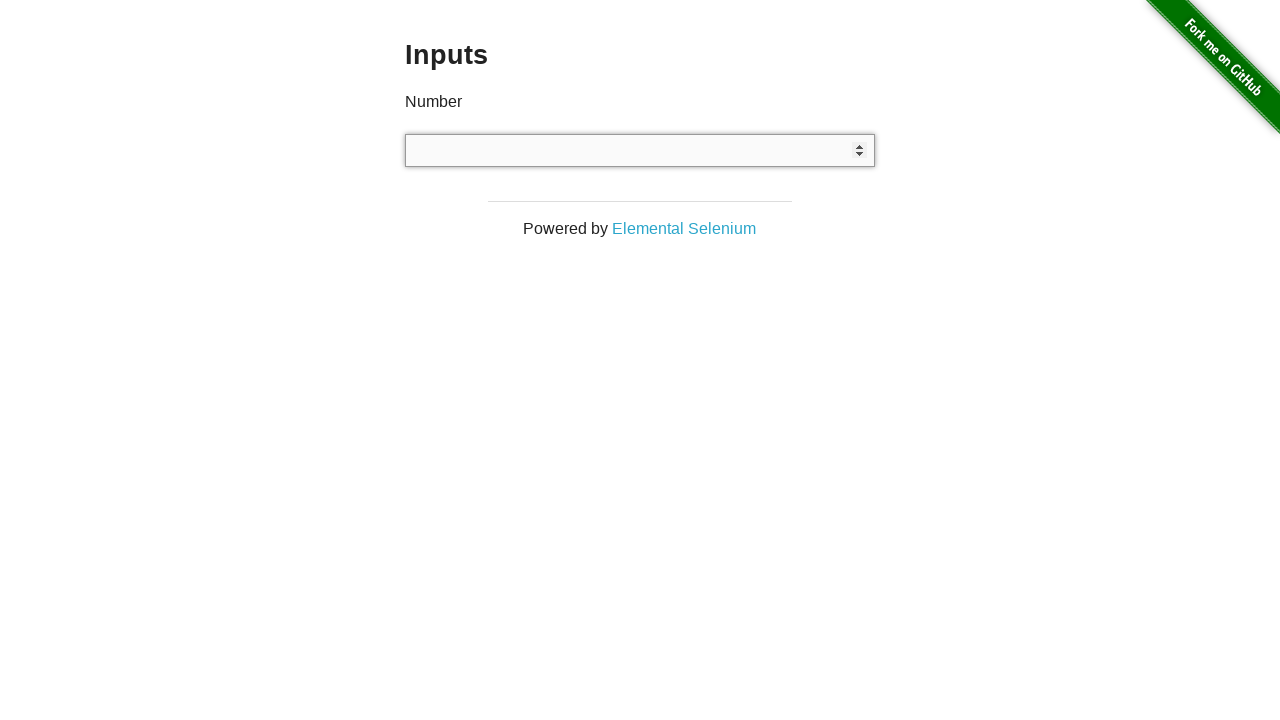

Typed 'vika' (non-numeric characters) into the input field on input
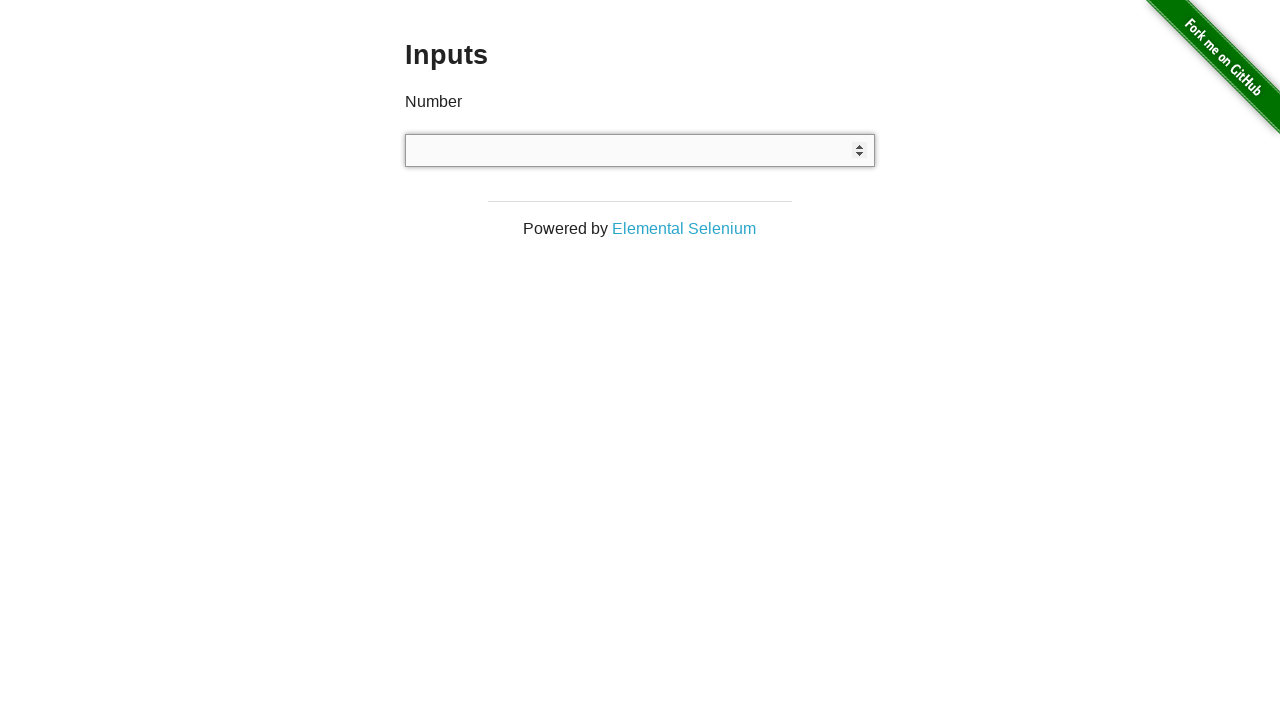

Verified that non-numeric characters were rejected and input remains empty
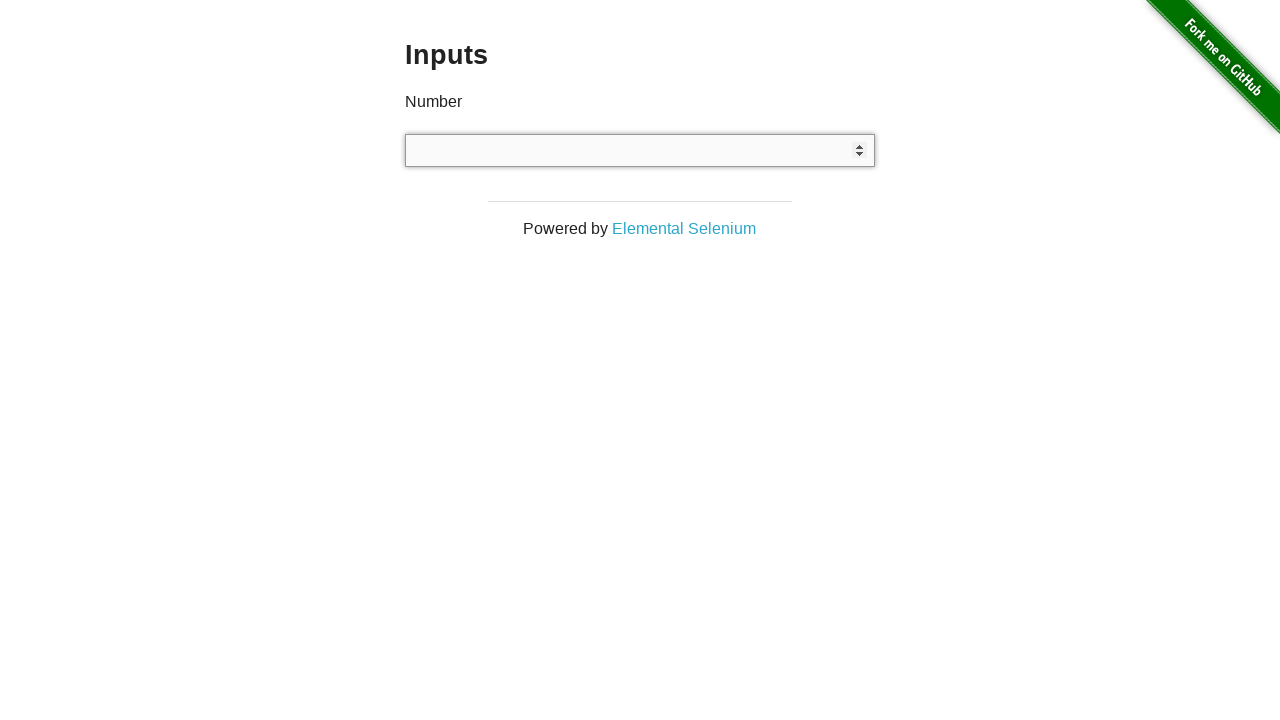

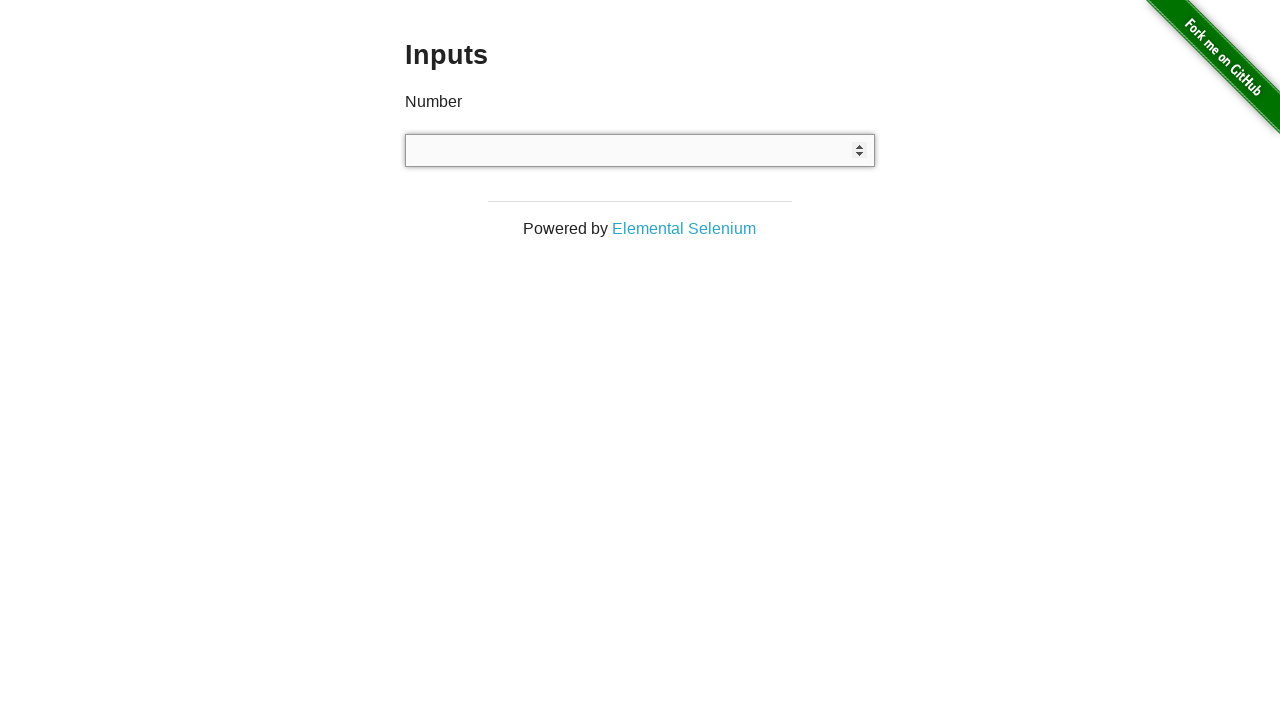